Navigates to an e-commerce site and adds specific vegetable items (Cucumber and Broccoli) to the shopping cart by finding them in the product list

Starting URL: https://rahulshettyacademy.com/seleniumPractise/#/

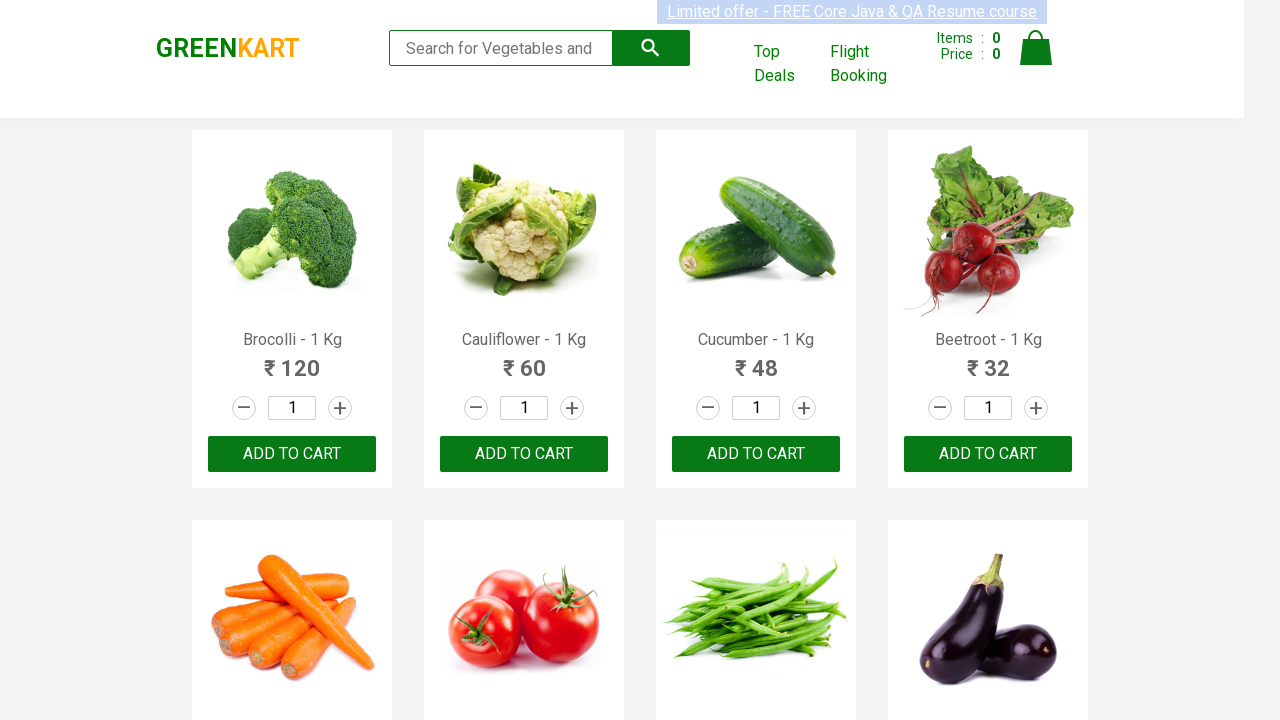

Navigated to e-commerce site
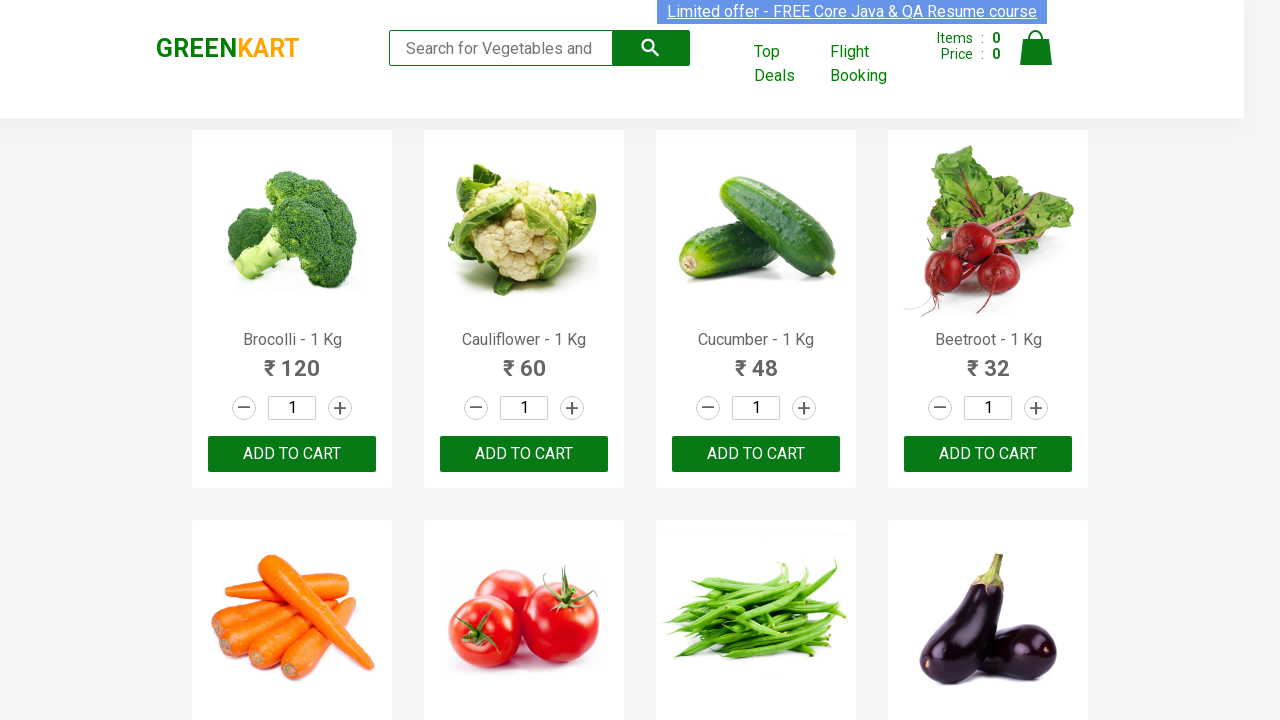

Retrieved all product elements from the page
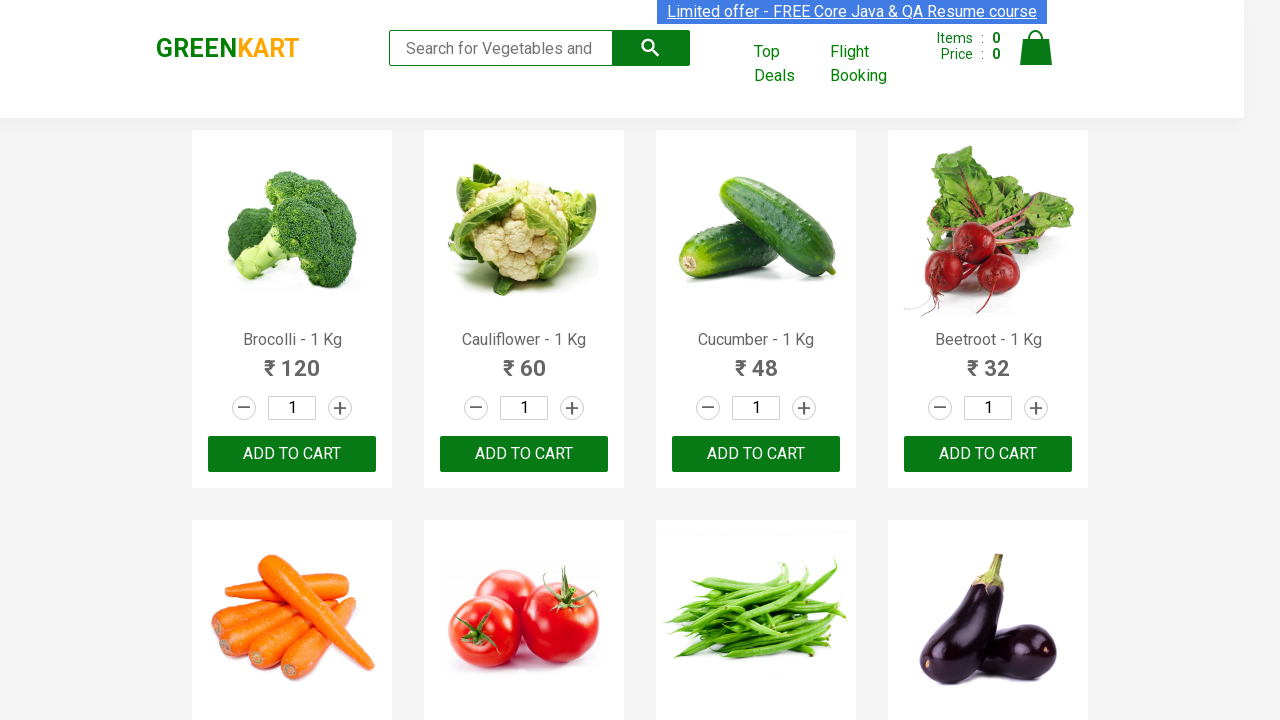

Added 'Brocolli' to shopping cart at (292, 454) on div.product >> nth=0 >> button:has-text('ADD TO CART')
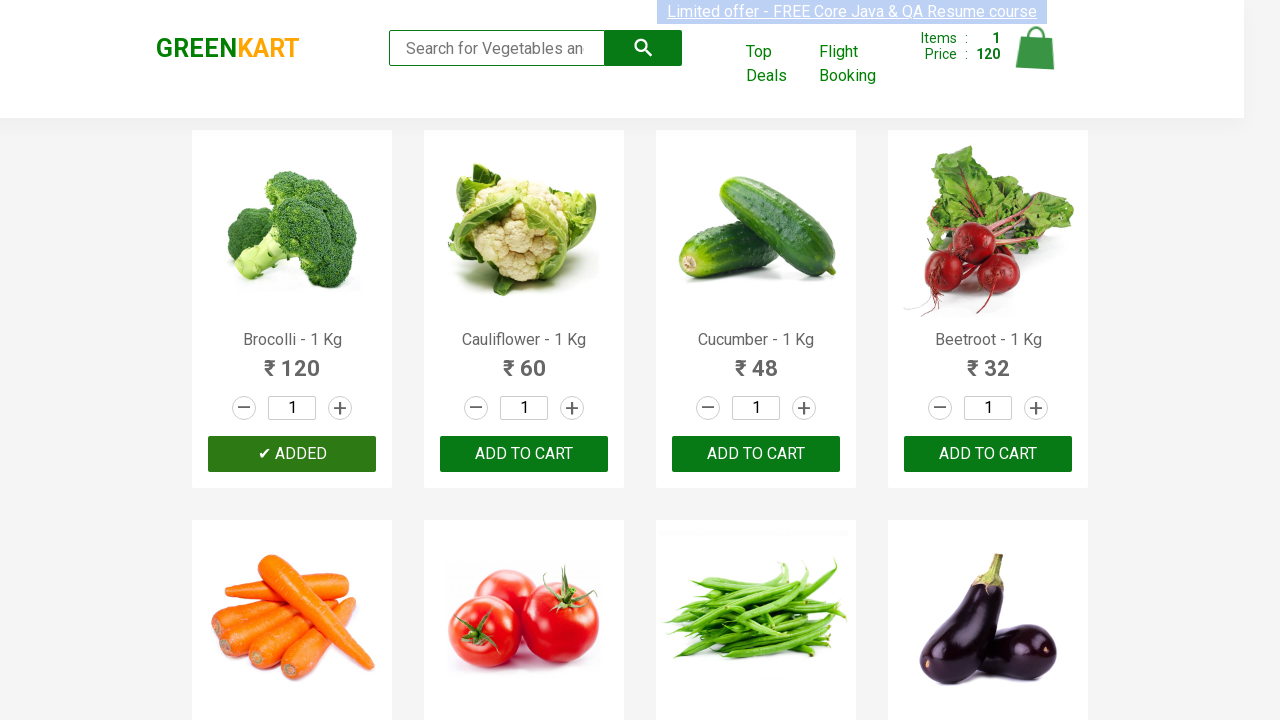

Added 'Cucumber' to shopping cart at (756, 454) on div.product >> nth=2 >> button:has-text('ADD TO CART')
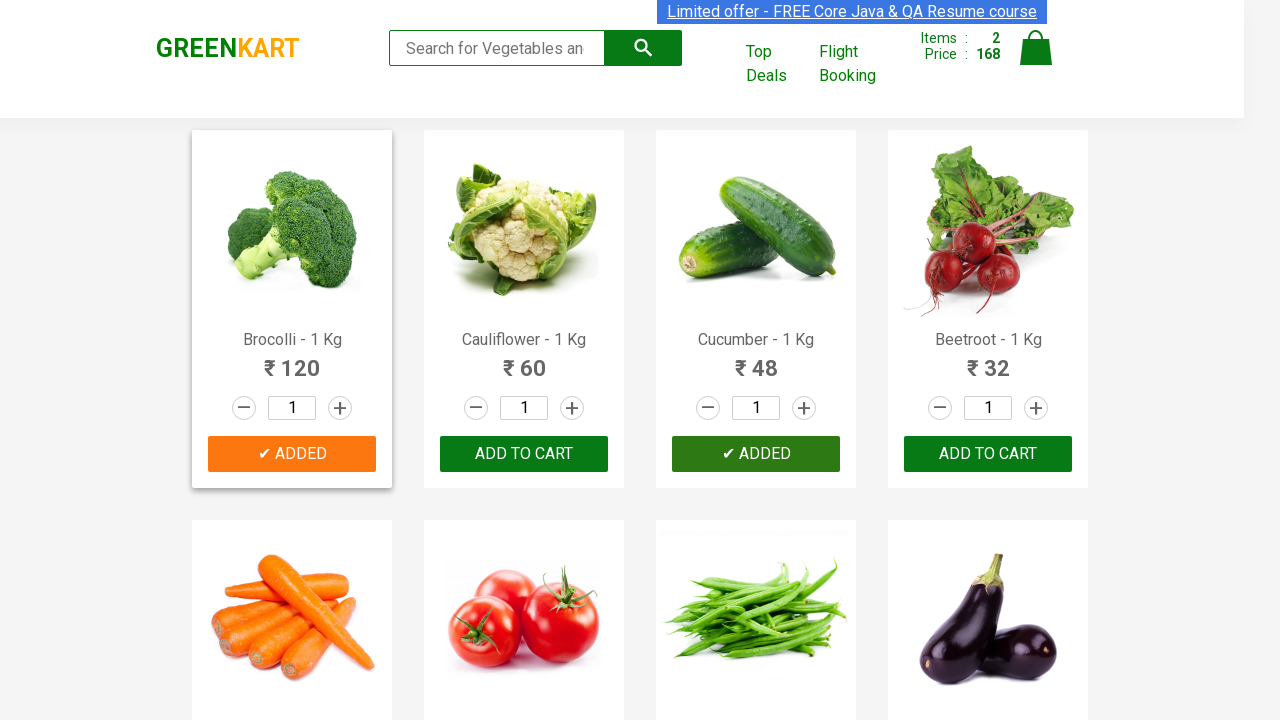

All required items have been added to cart
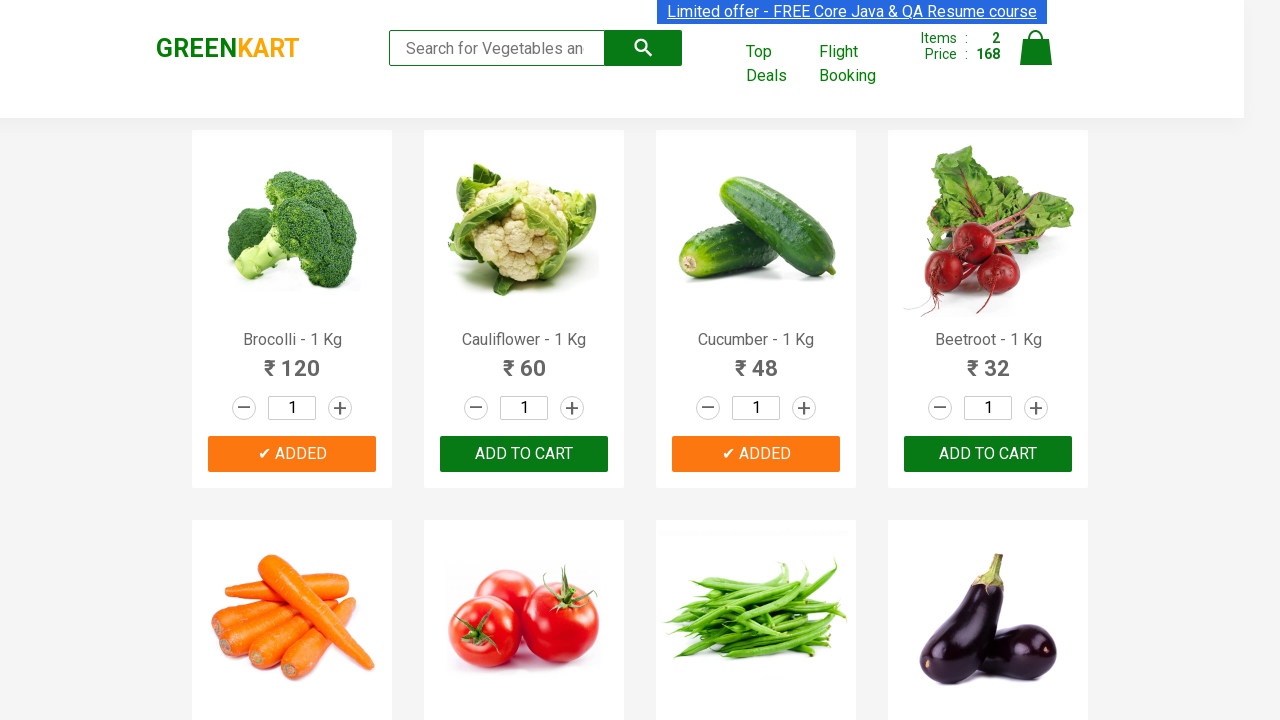

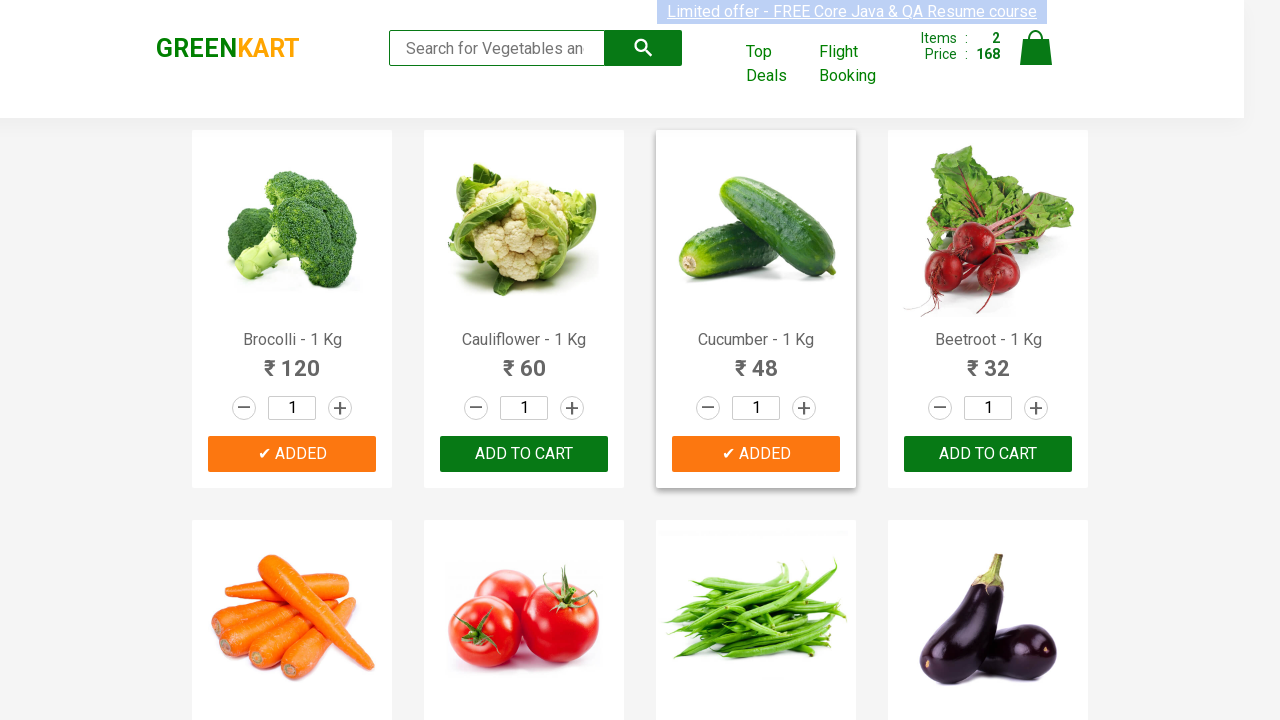